Tests multi-window handling by opening a new browser window, navigating to a shop page to get product name, then switching back to the original window and filling a form field with that product name

Starting URL: https://rahulshettyacademy.com/angularpractice/

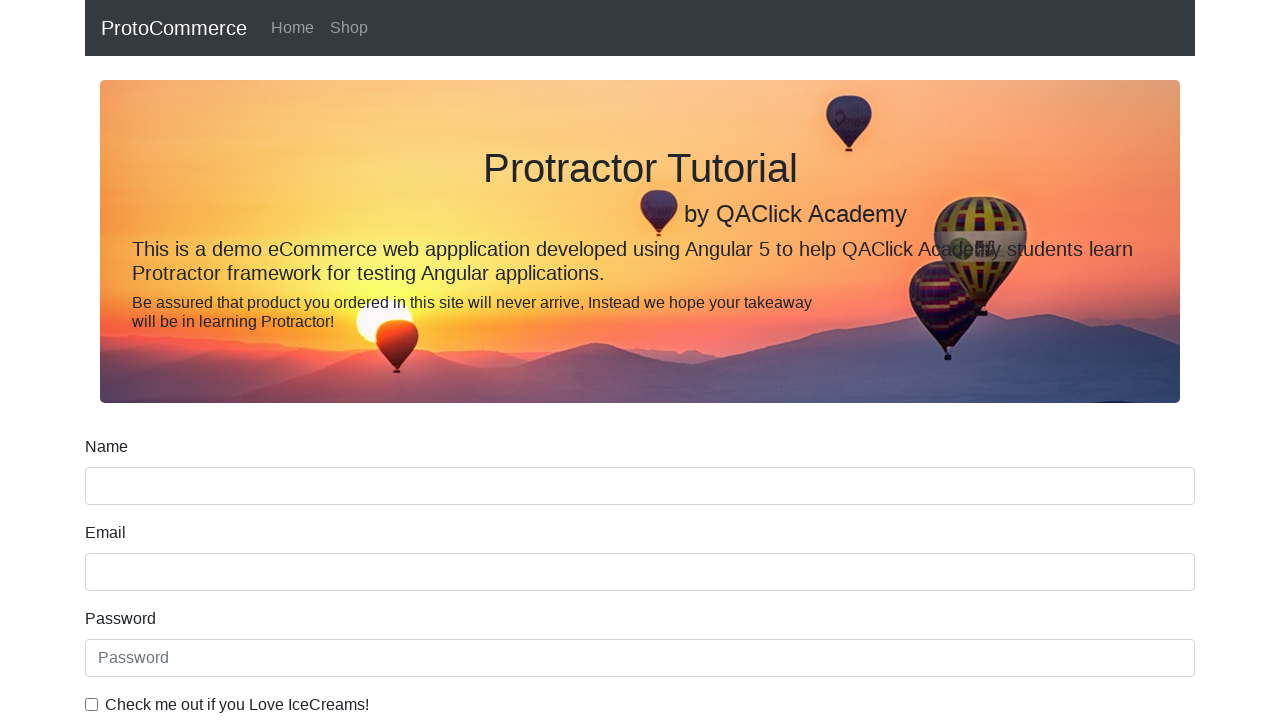

Opened a new browser window/tab
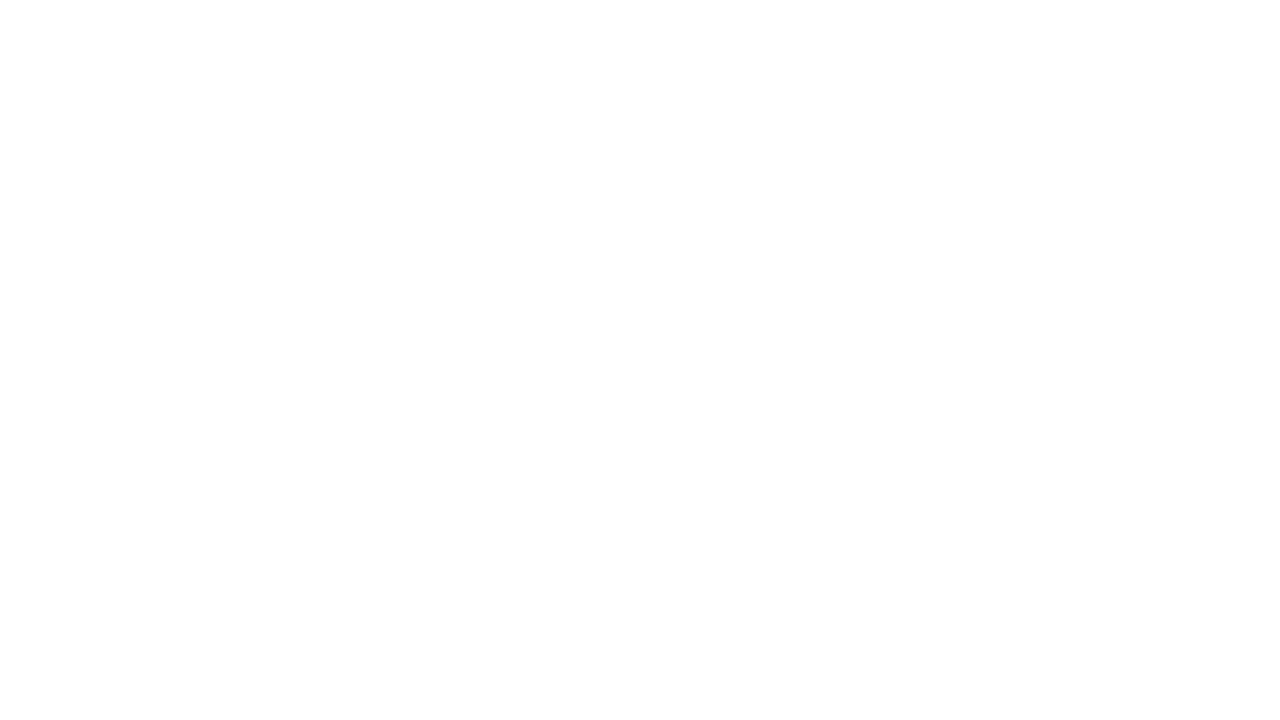

Navigated to shop page in new window
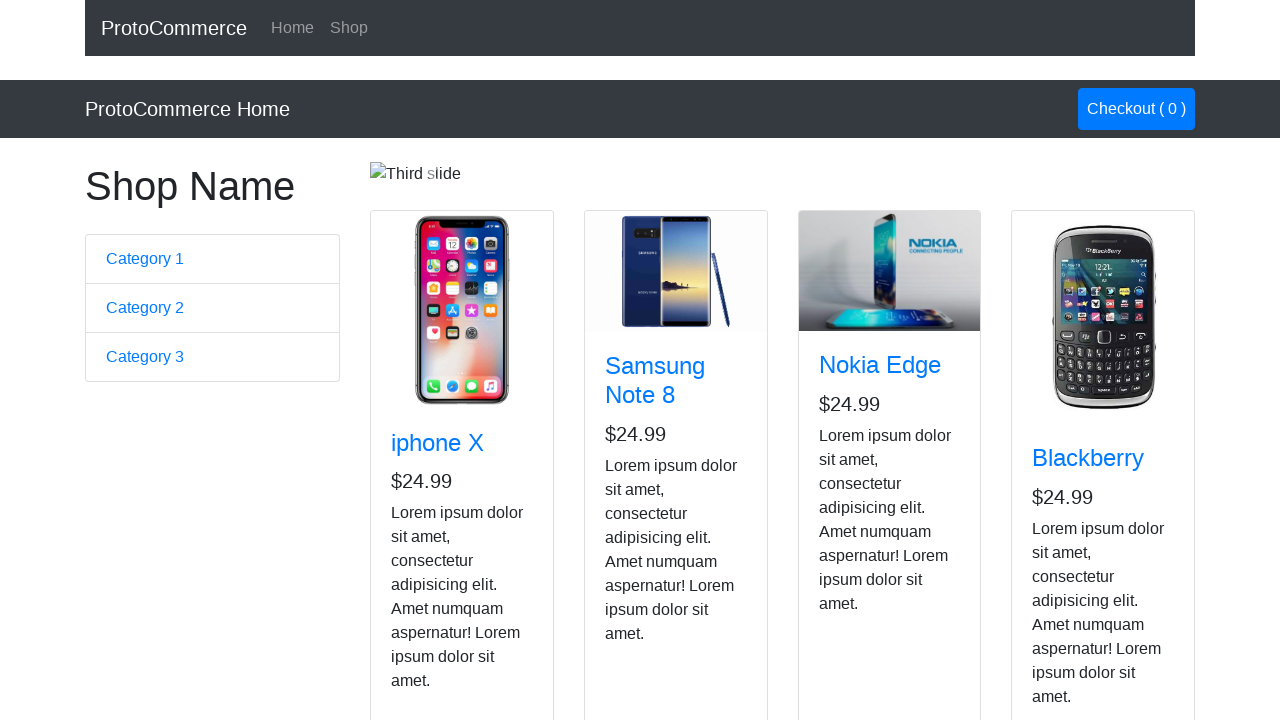

Retrieved product name from shop page: iphone X
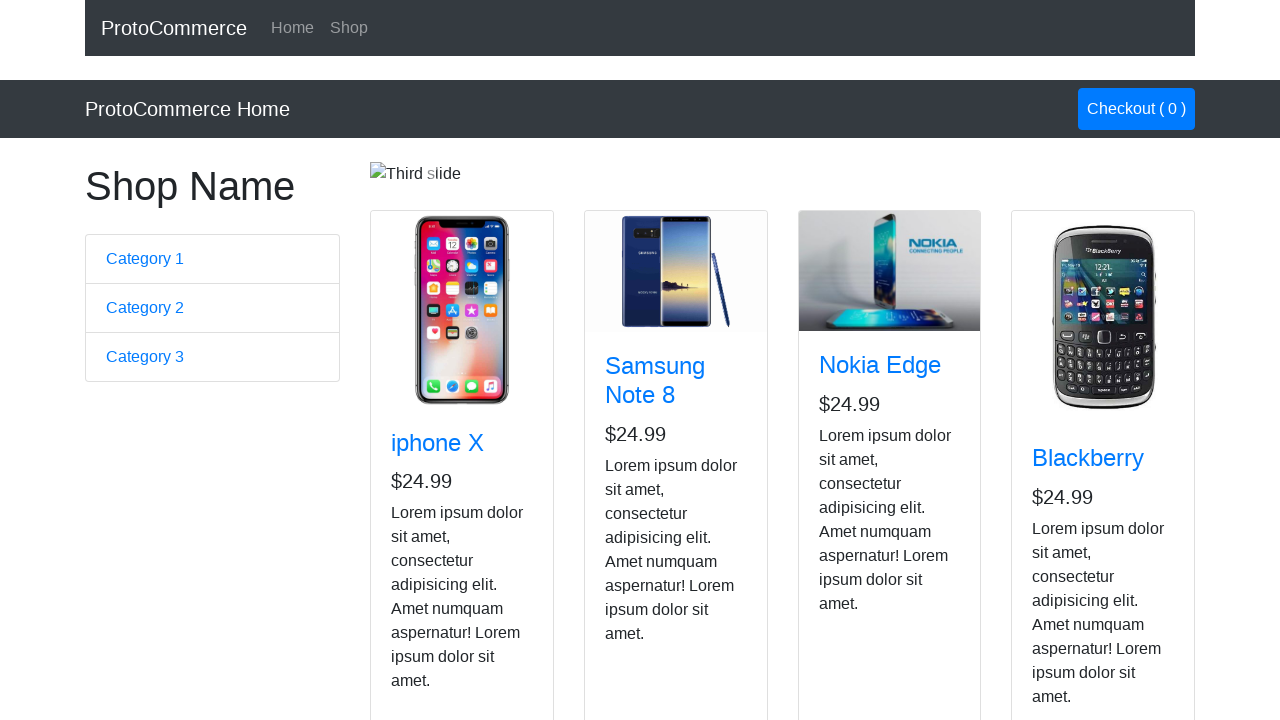

Filled name field with product name 'iphone X' in original window on input[name='name']:nth-child(2)
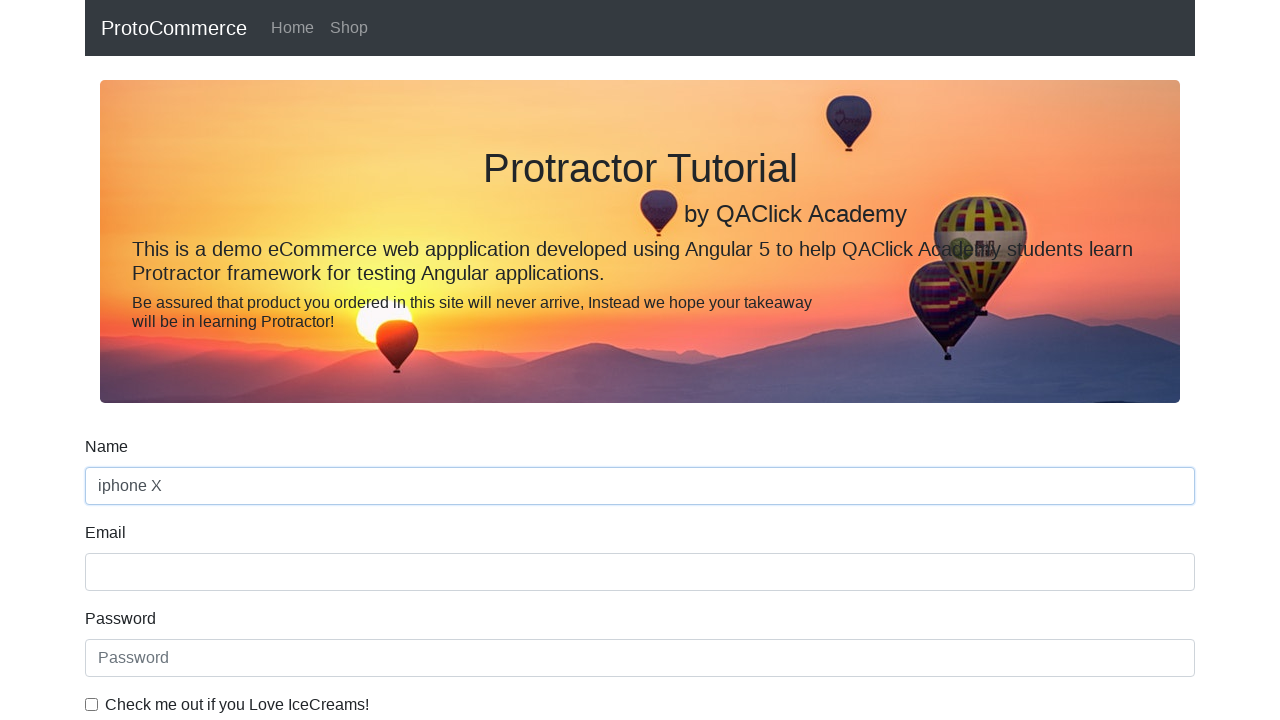

Waited 500ms to ensure field is filled
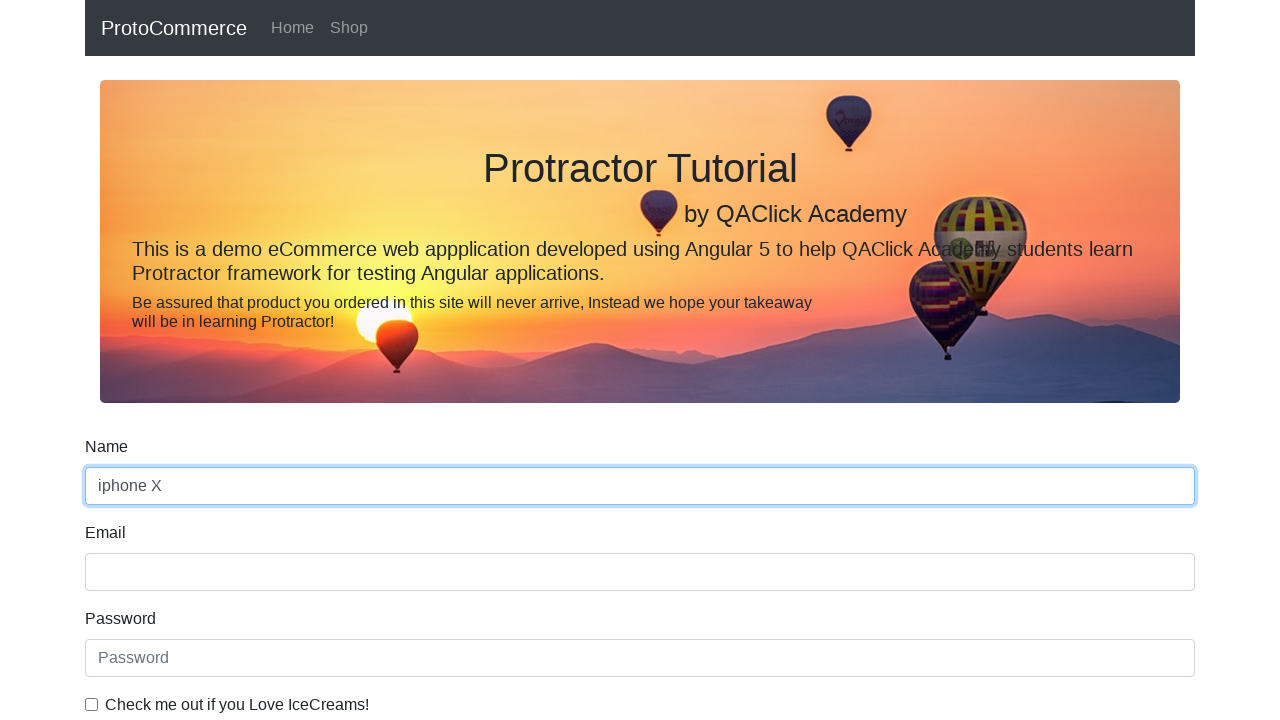

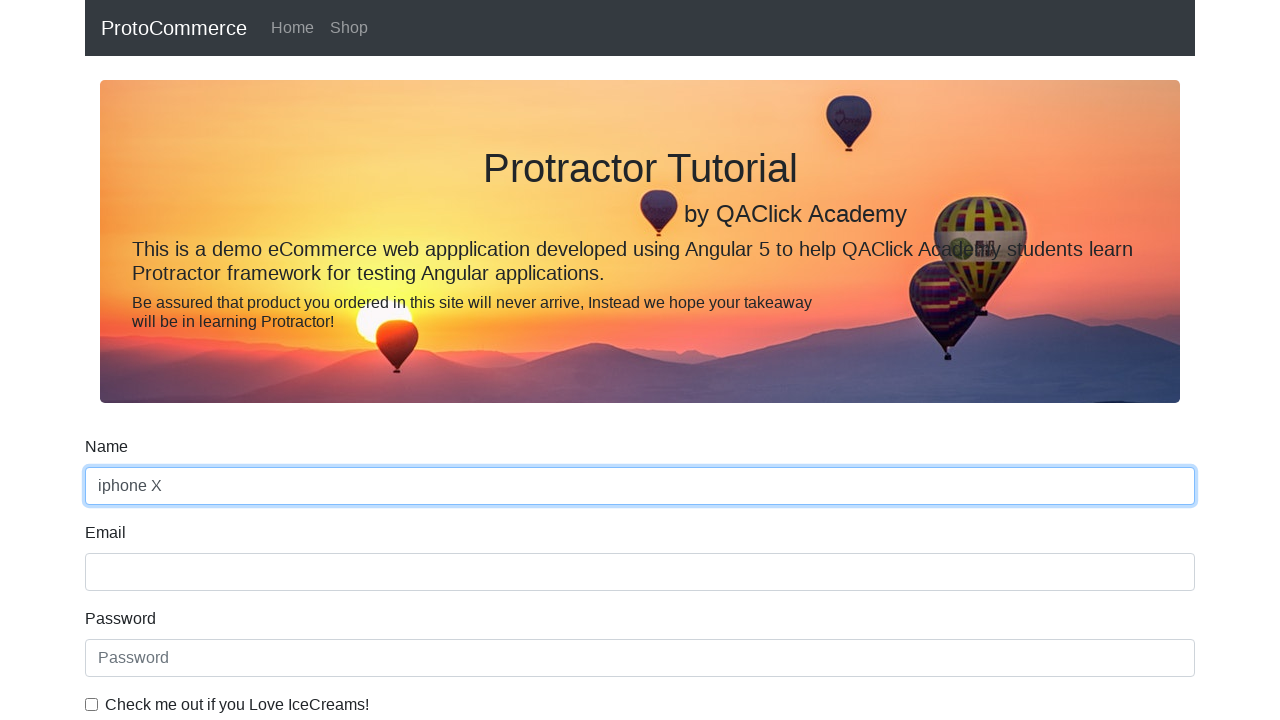